Tests registration validation when all fields are left empty

Starting URL: https://www.sharelane.com/cgi-bin/register.py?page=1&zip_code=11111

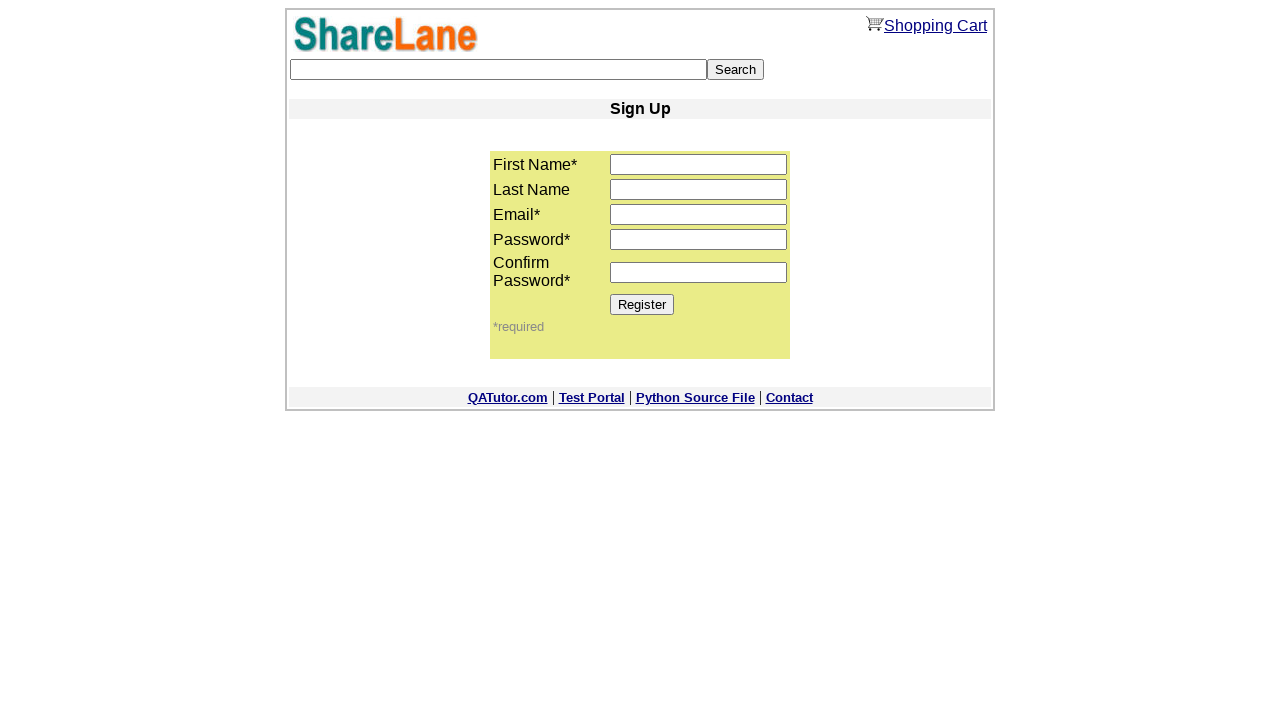

Cleared first name field on input[name='first_name']
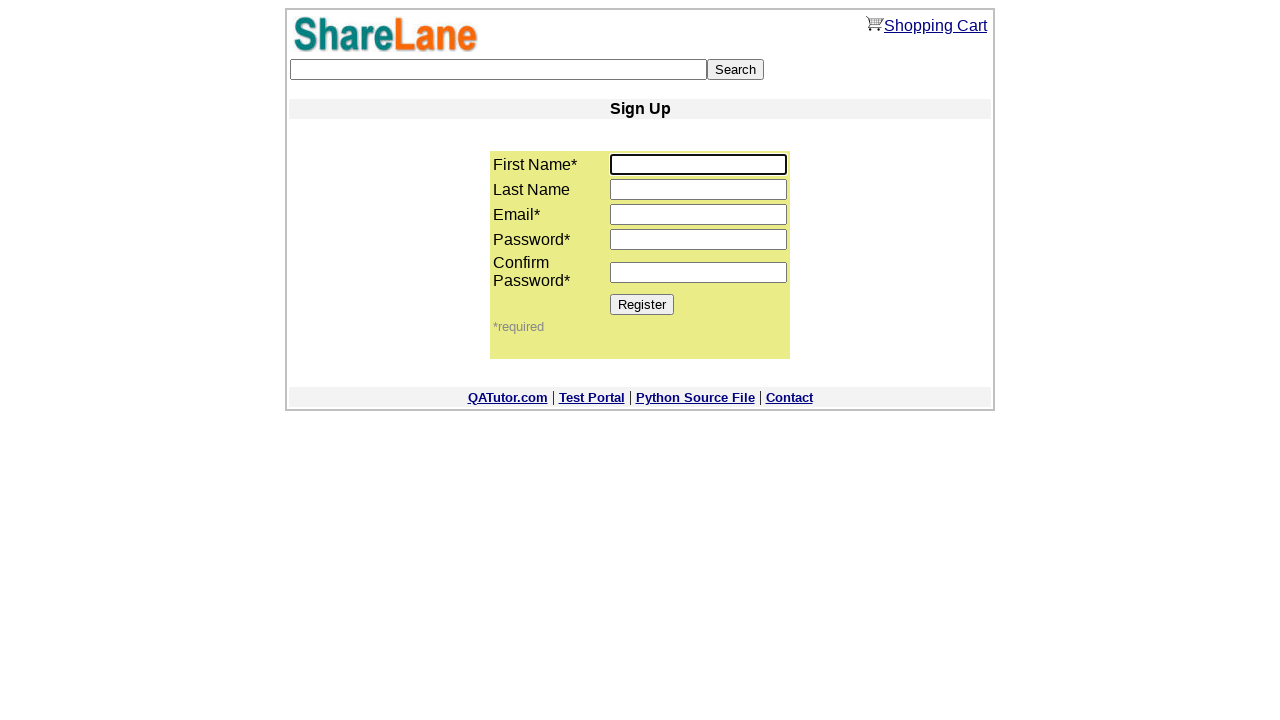

Cleared last name field on input[name='last_name']
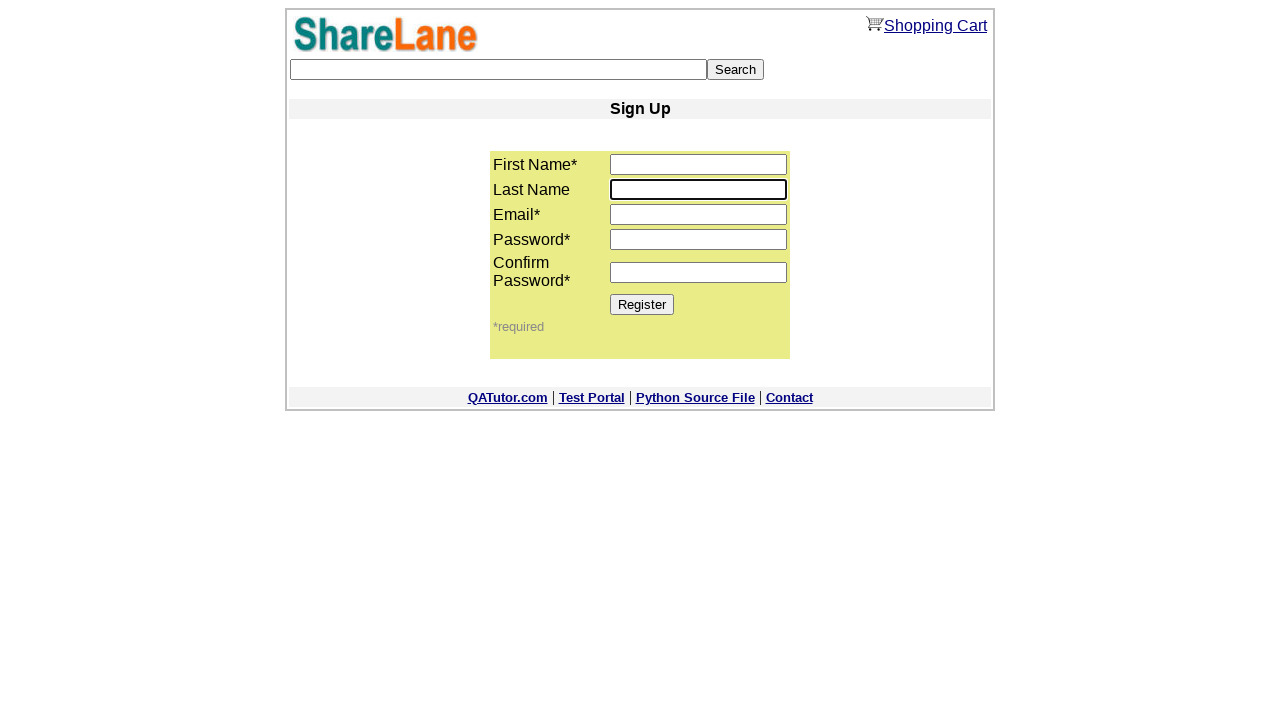

Cleared email field on input[name='email']
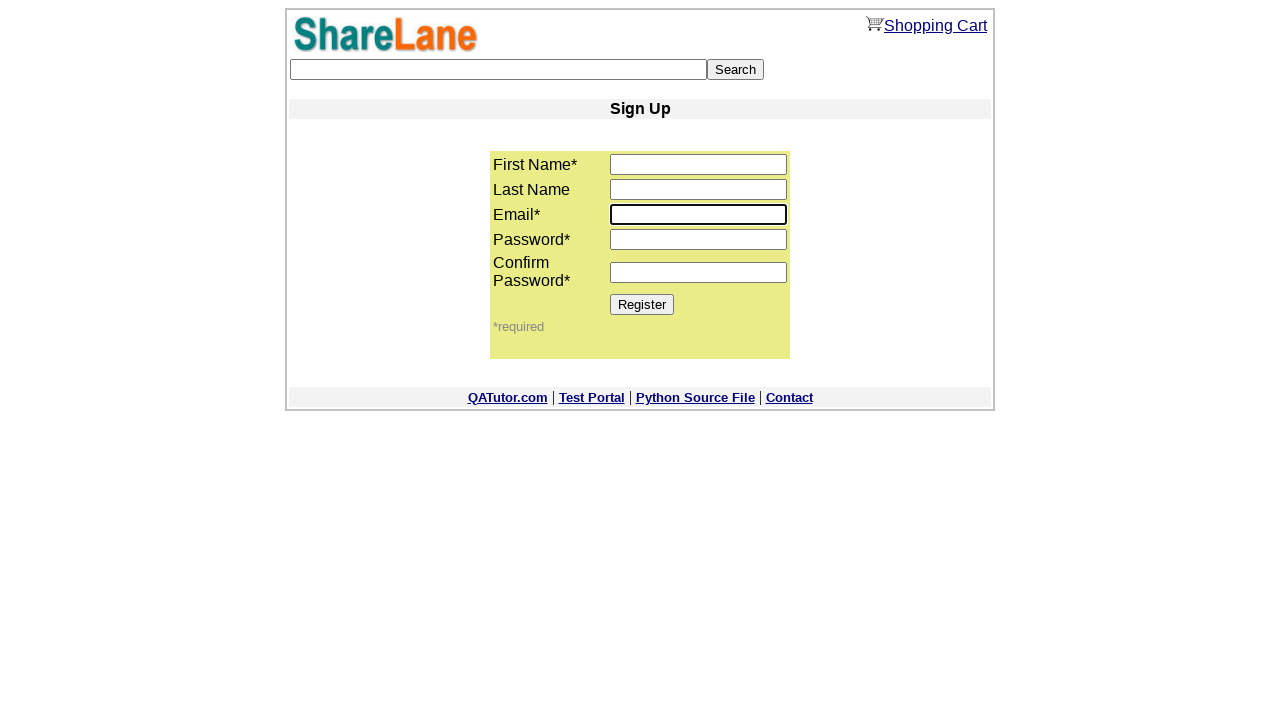

Cleared password field on //input[@name='password1']
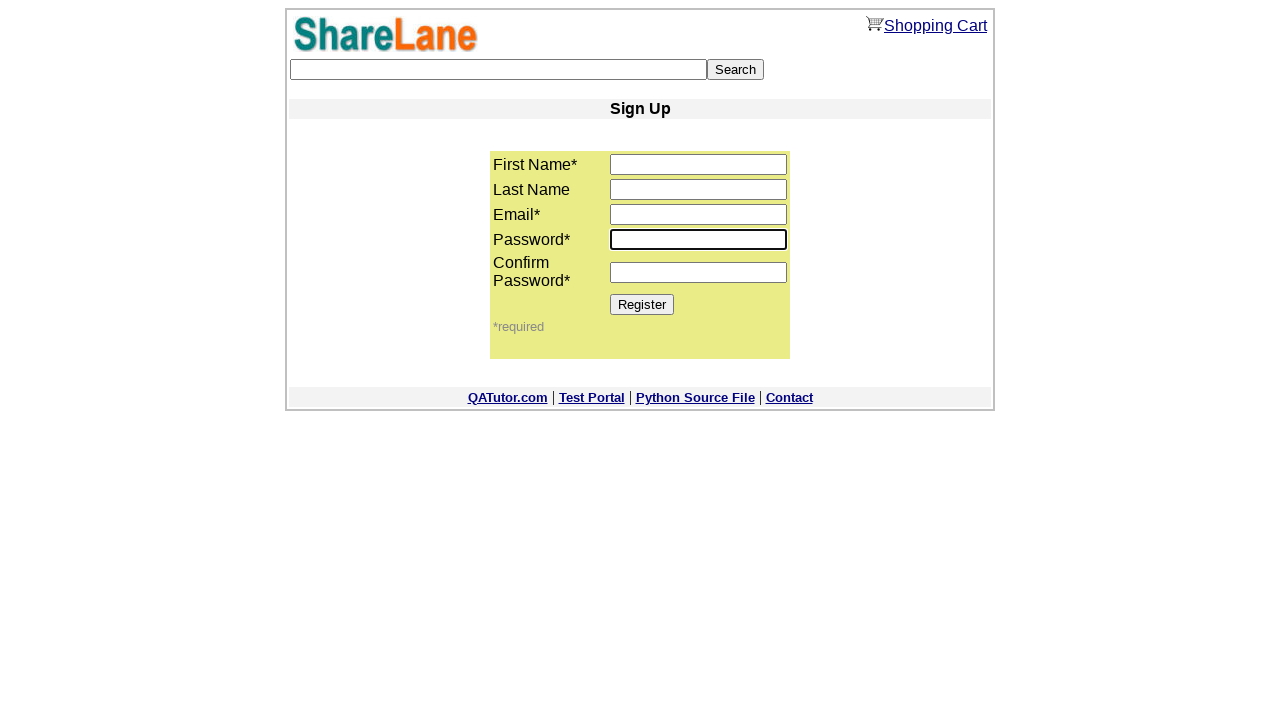

Cleared password confirmation field on //input[@name='password2']
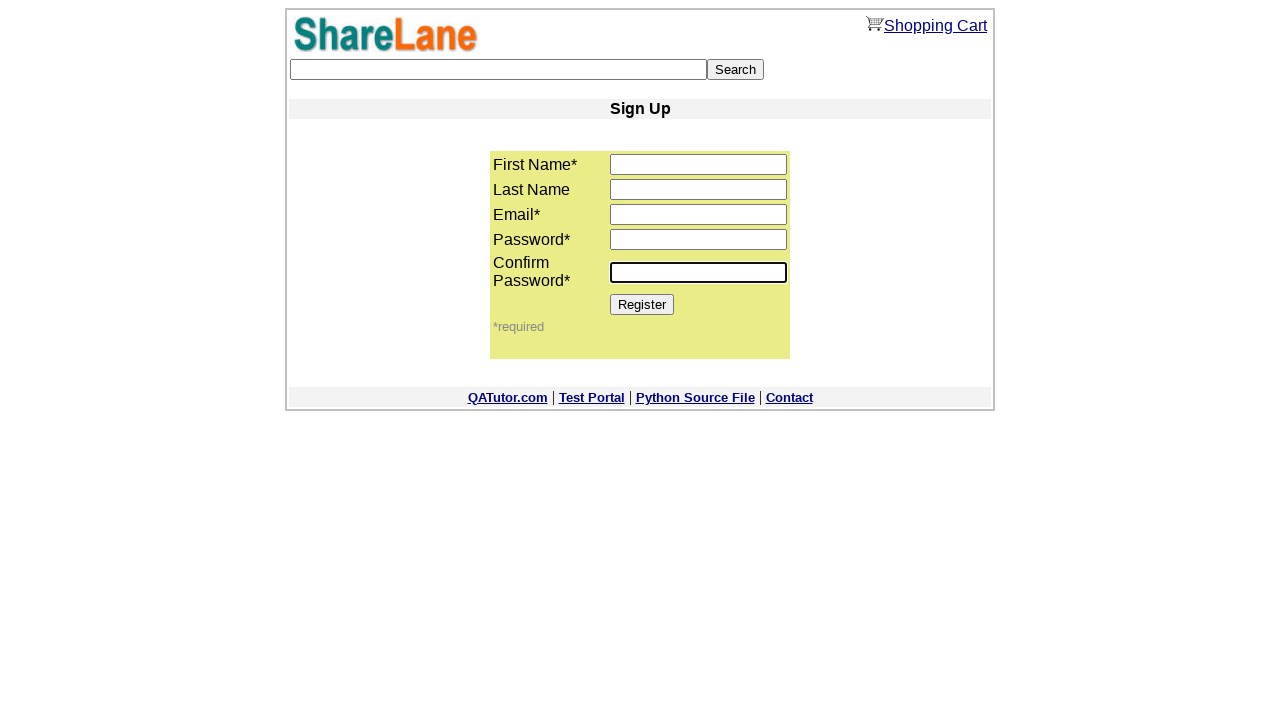

Clicked Register button with all fields empty at (642, 304) on [value='Register']
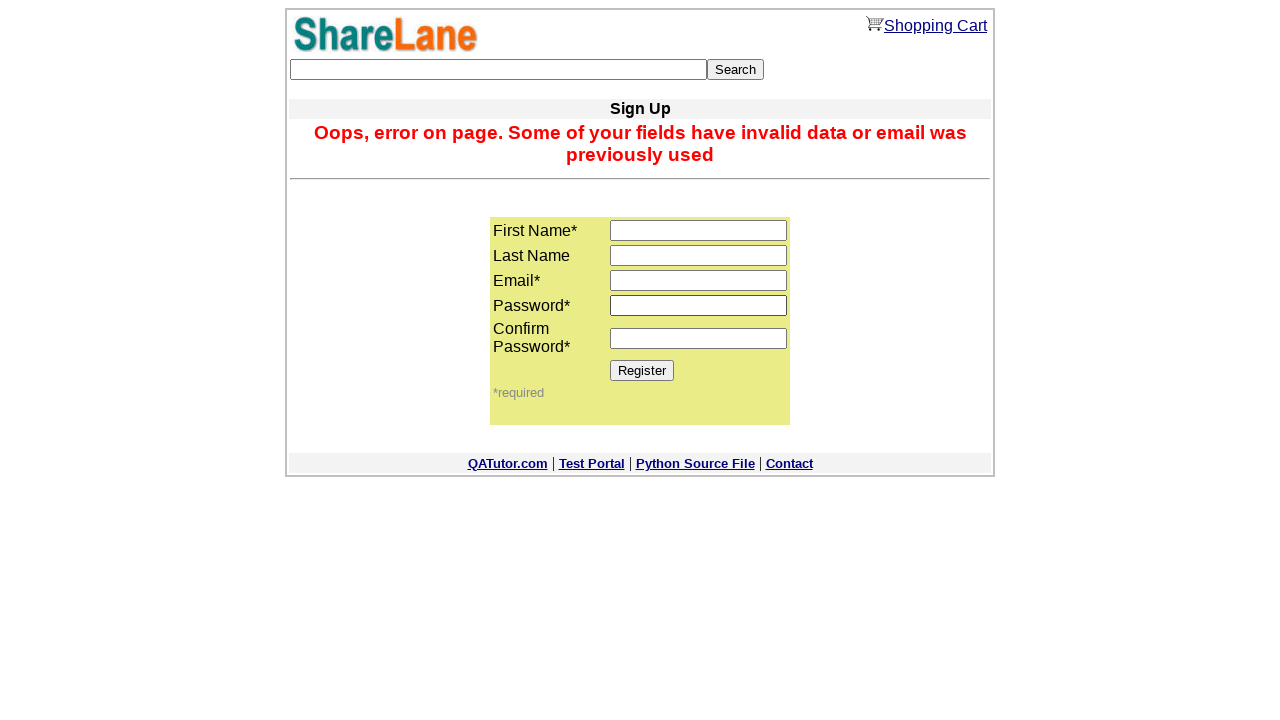

Error message appeared validating empty field submission
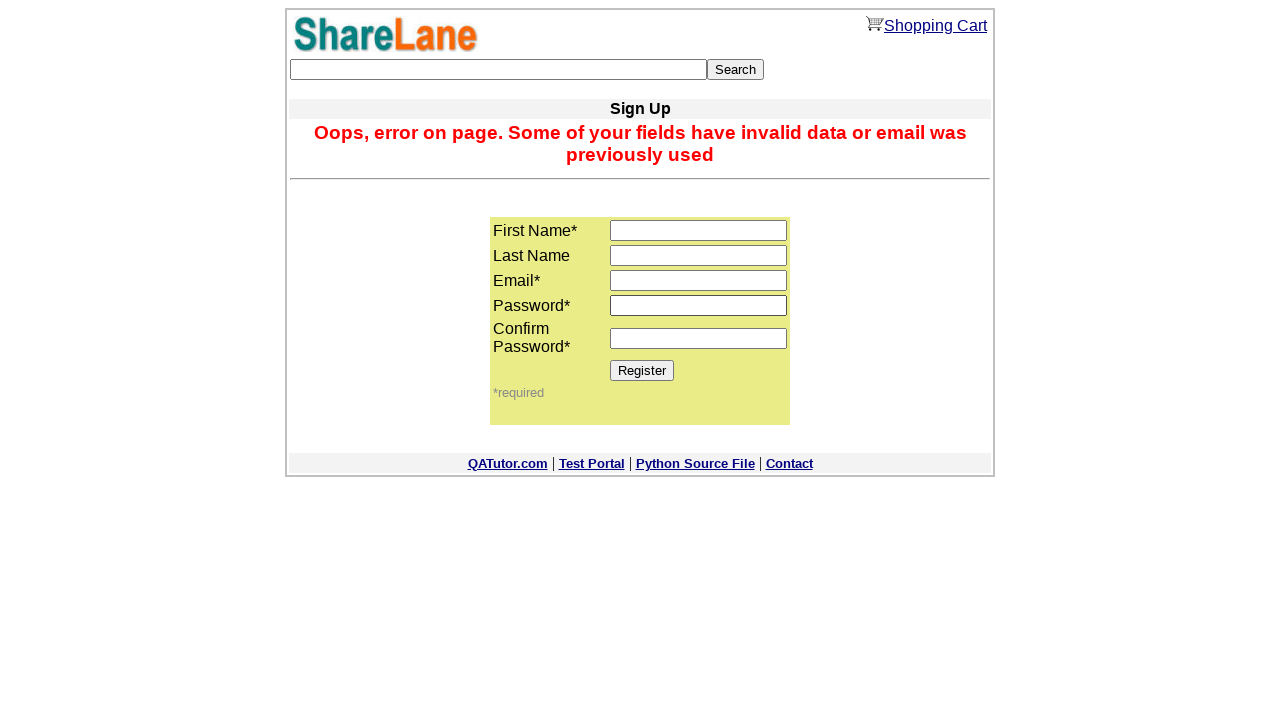

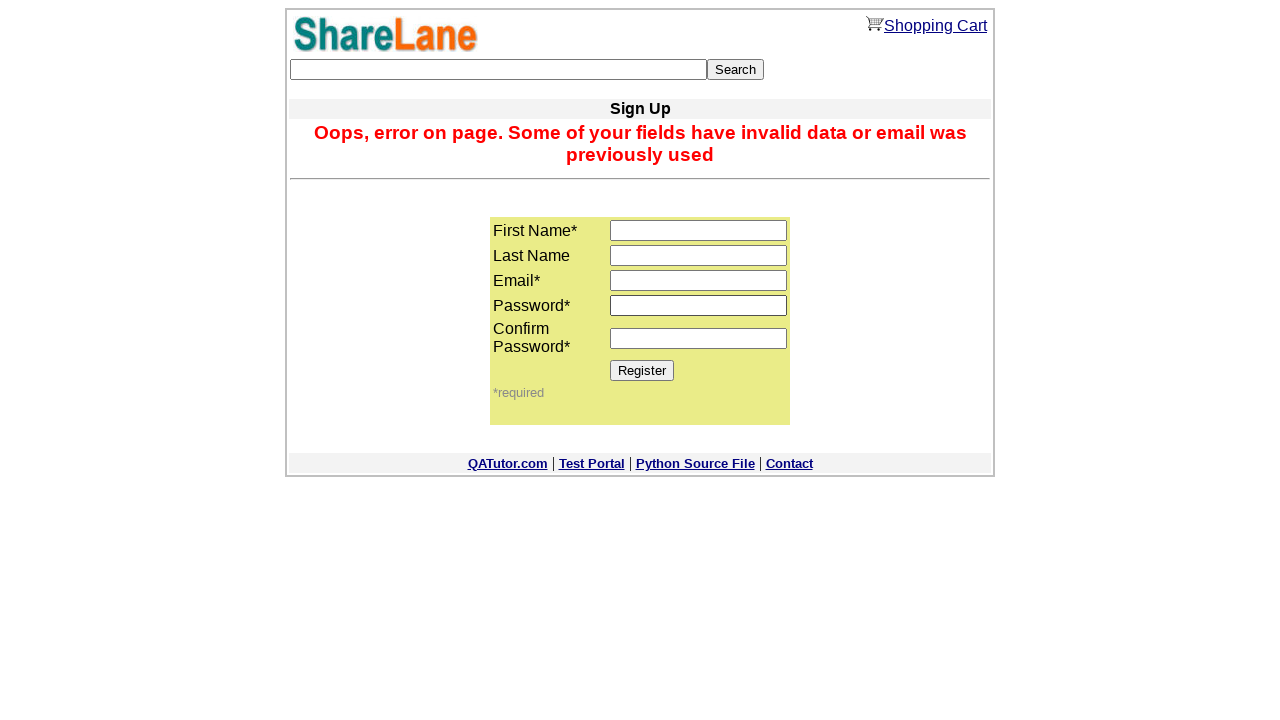